Navigates to Wisequarter homepage and verifies the page loaded correctly

Starting URL: https://www.wisequarter.com

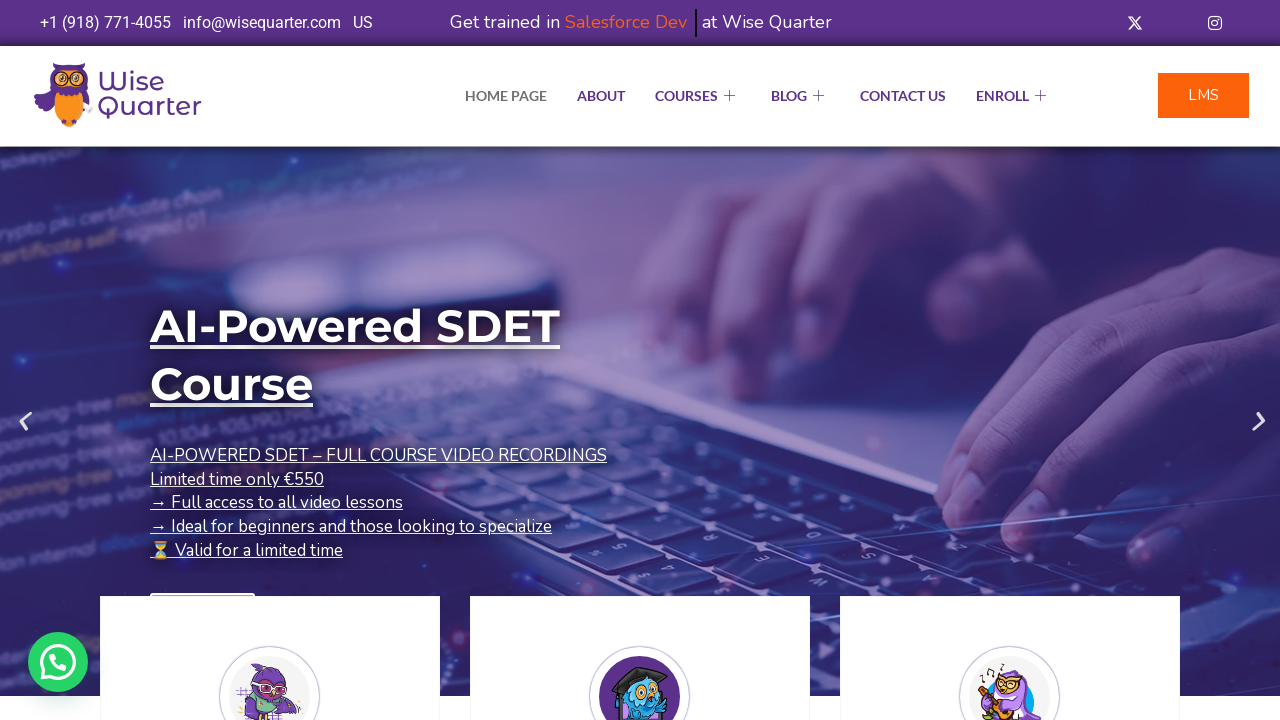

Navigated to Wisequarter homepage
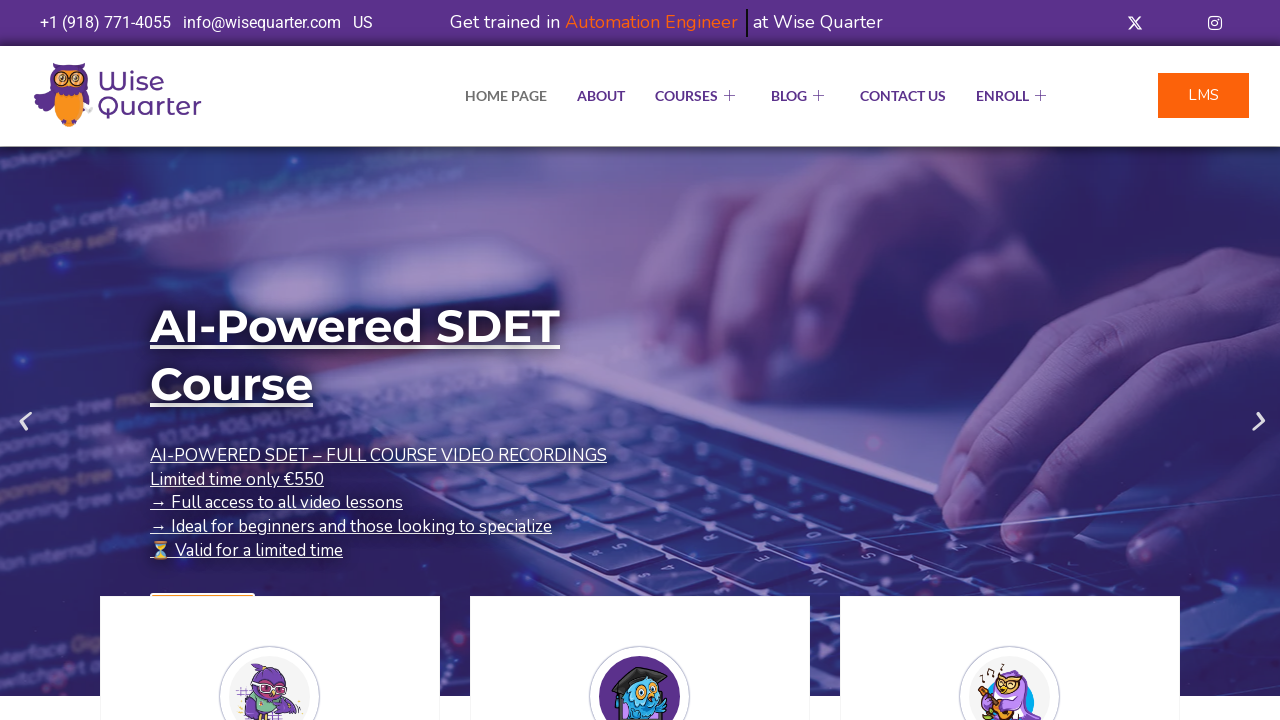

Page loaded with domcontentloaded state
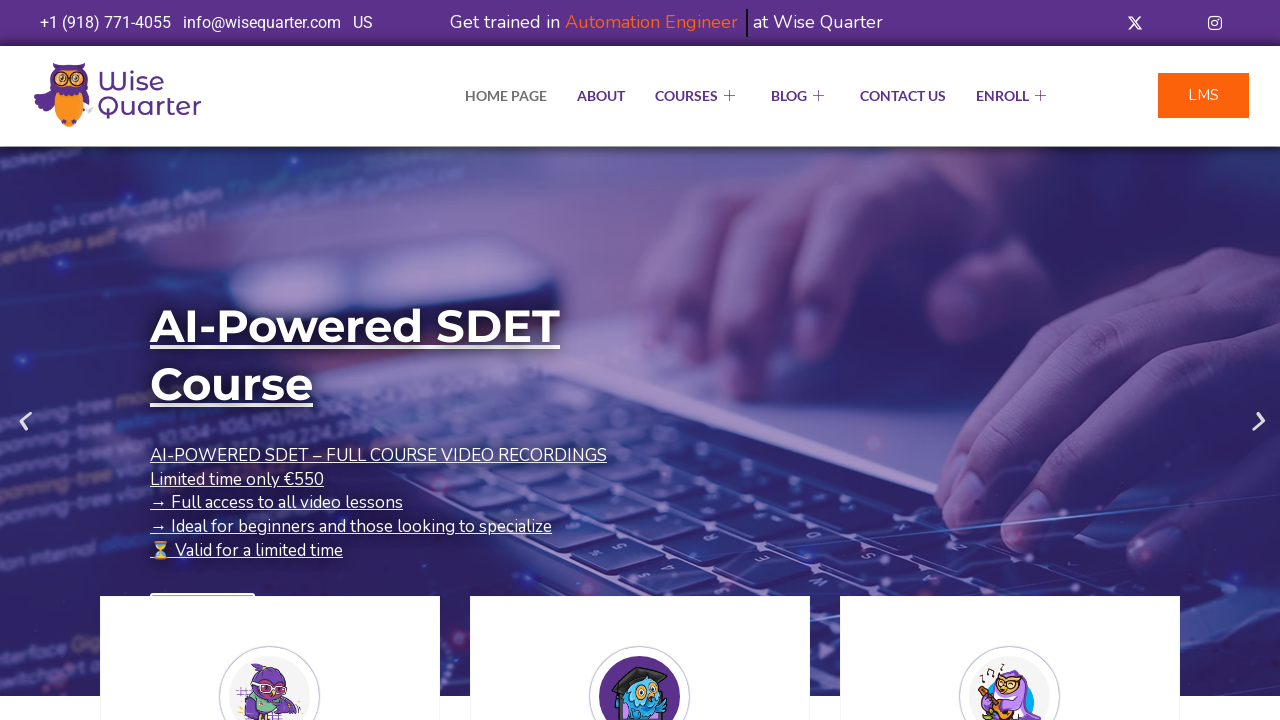

Verified URL contains 'wisequarter'
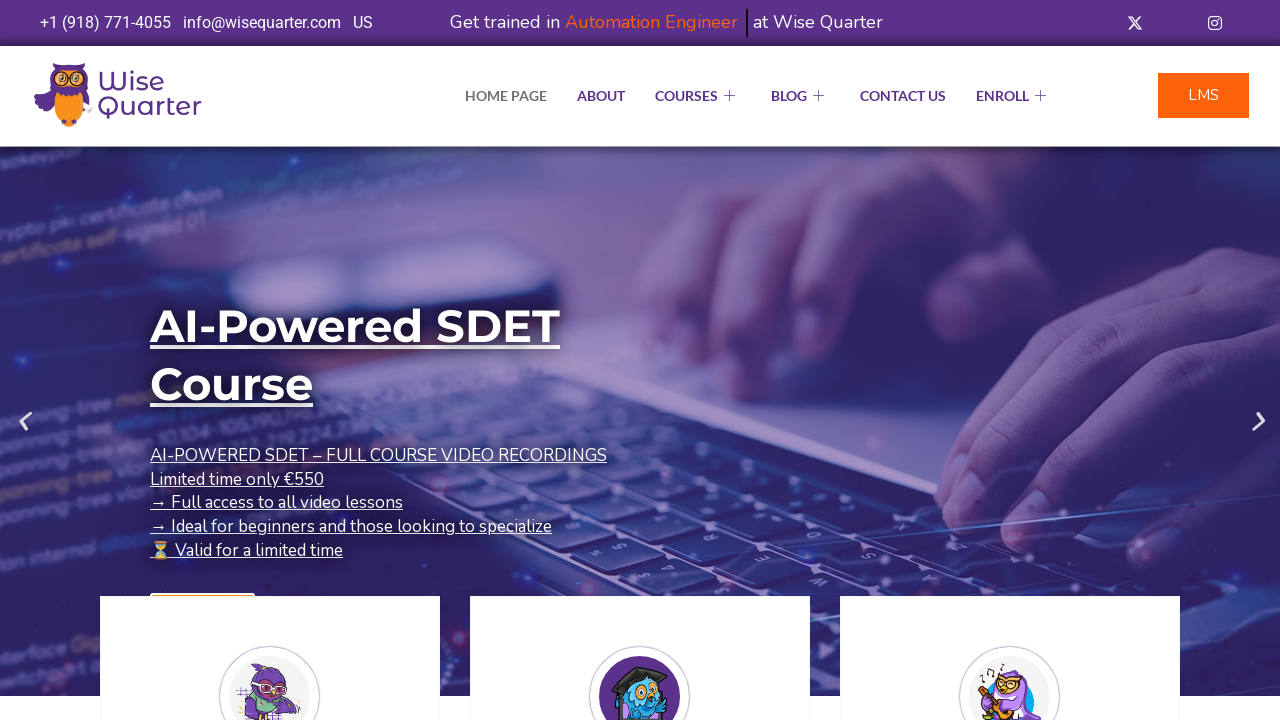

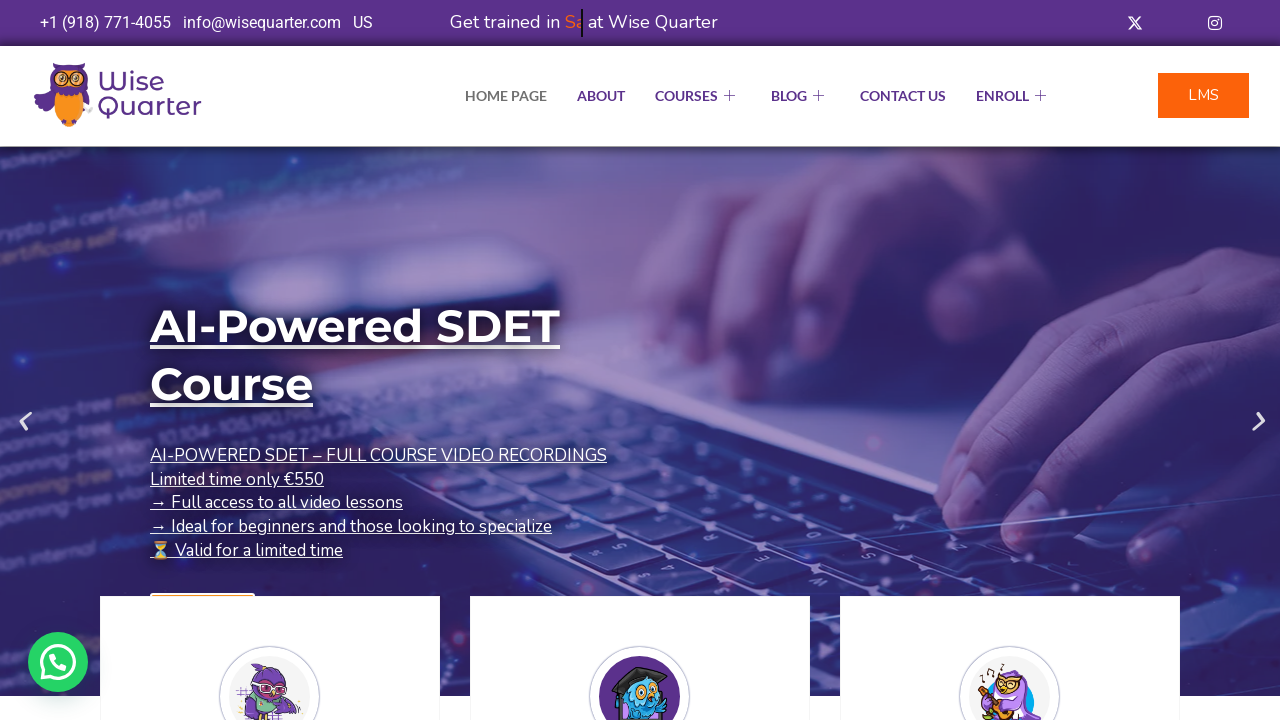